Tests the Text Box form on demoqa.com by filling in the Full Name, Email, Current Address, and Permanent Address fields, then submitting the form.

Starting URL: https://demoqa.com/text-box

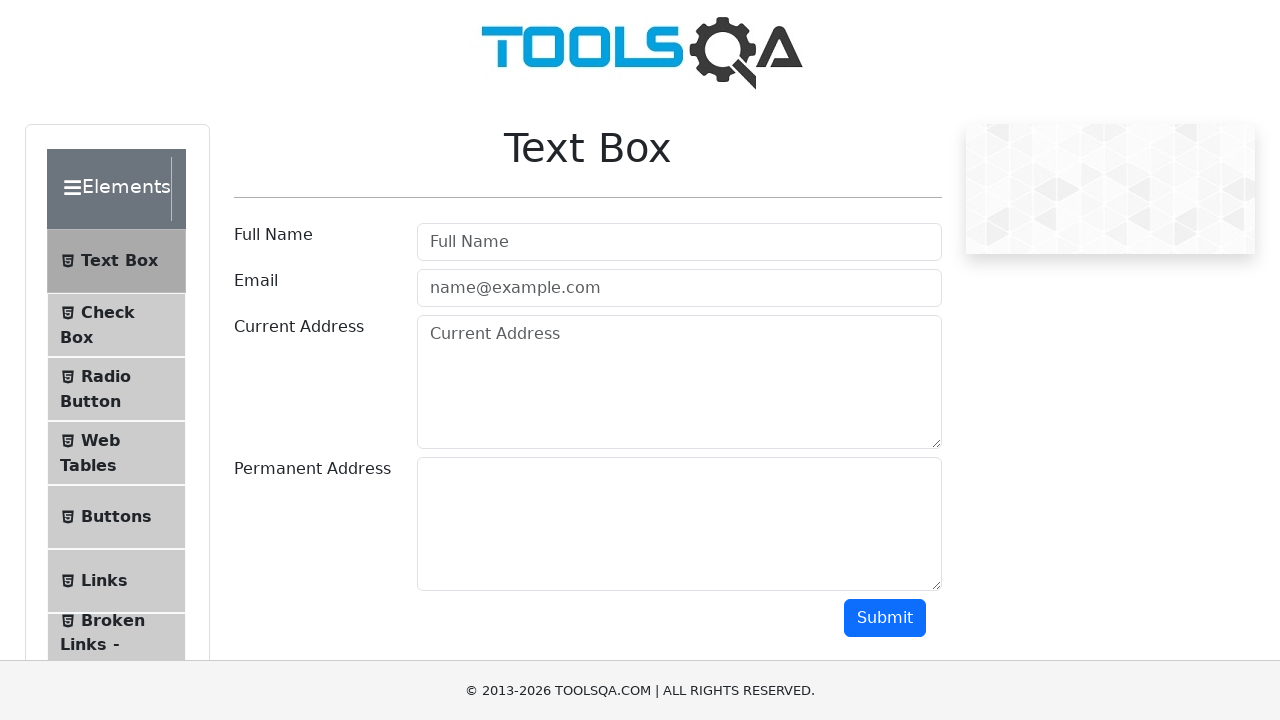

Clicked on the Text Box section at (119, 261) on xpath=//span[text()='Text Box']
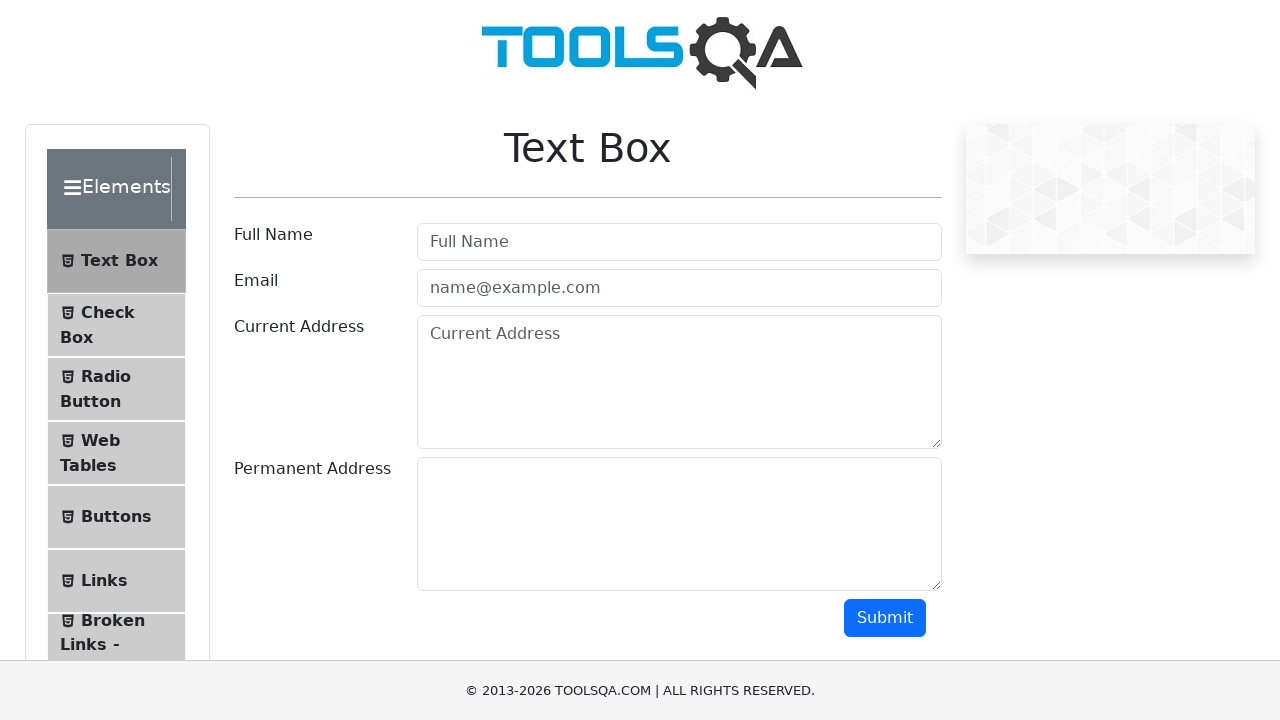

Filled Full Name field with 'Georgiana Alina' on #userName
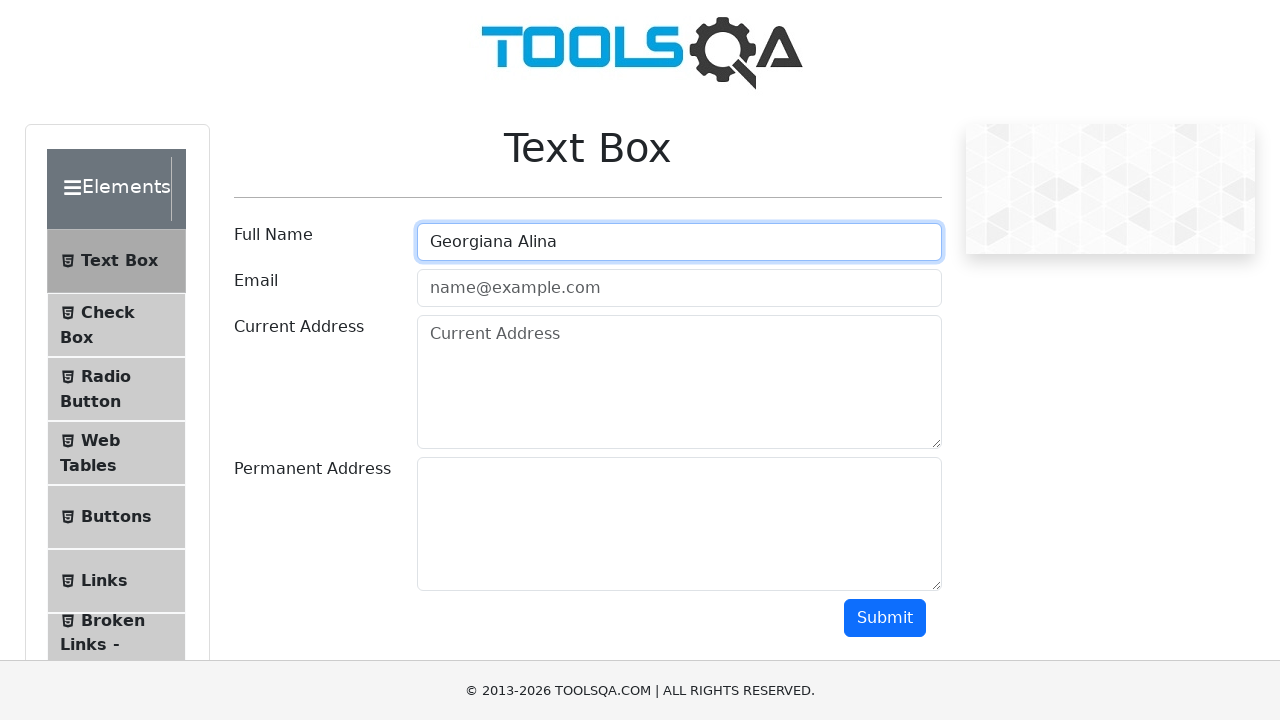

Filled Email field with 'test@test.com' on #userEmail
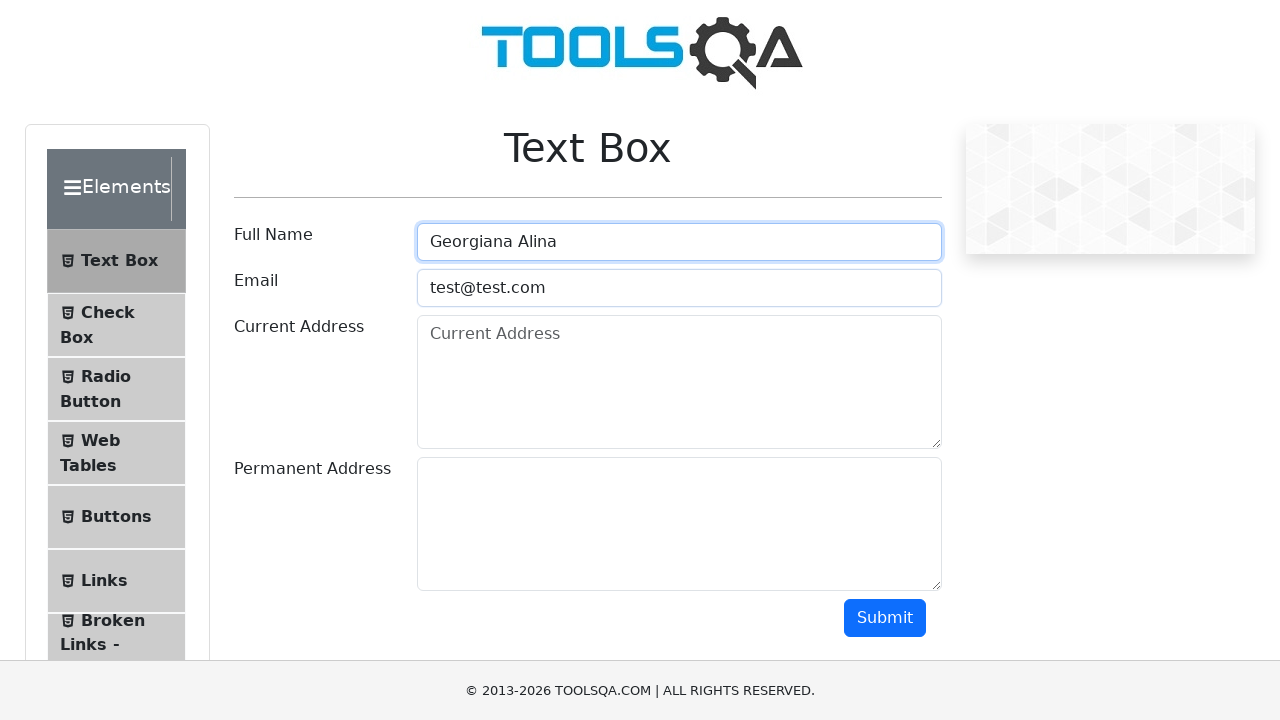

Scrolled down to see remaining form fields
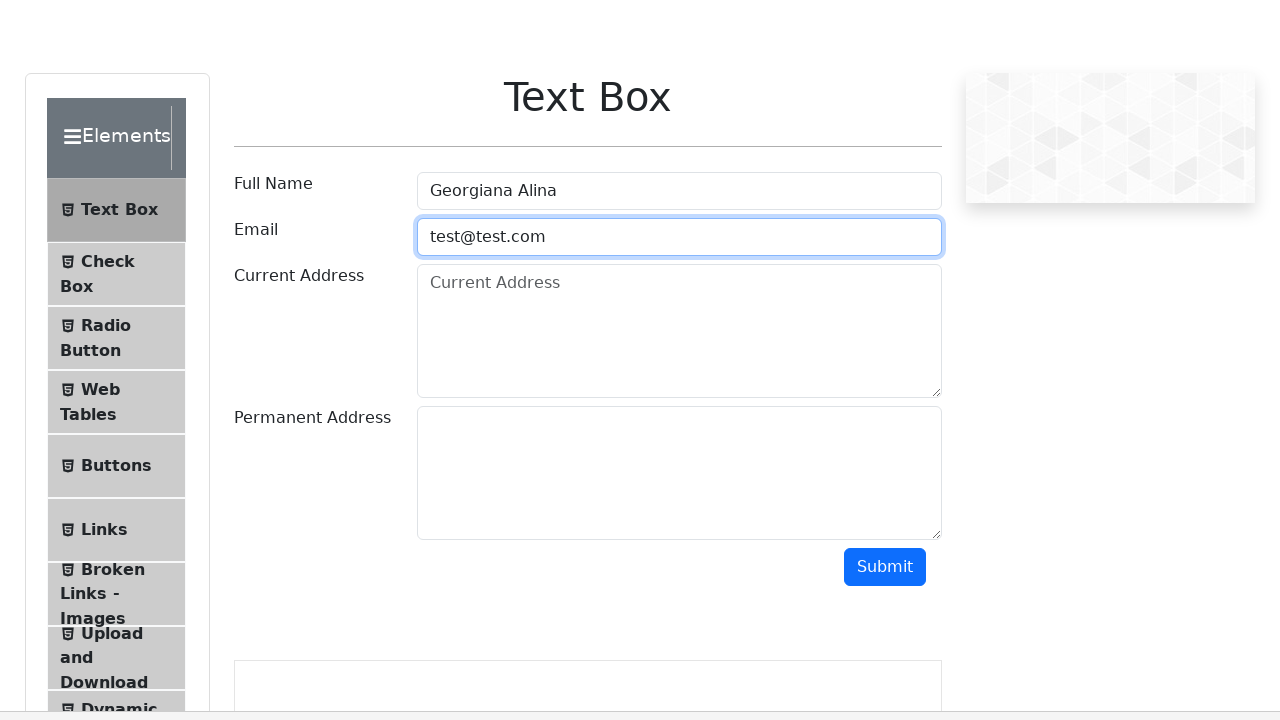

Filled Current Address field with 'Bucharest' on #currentAddress
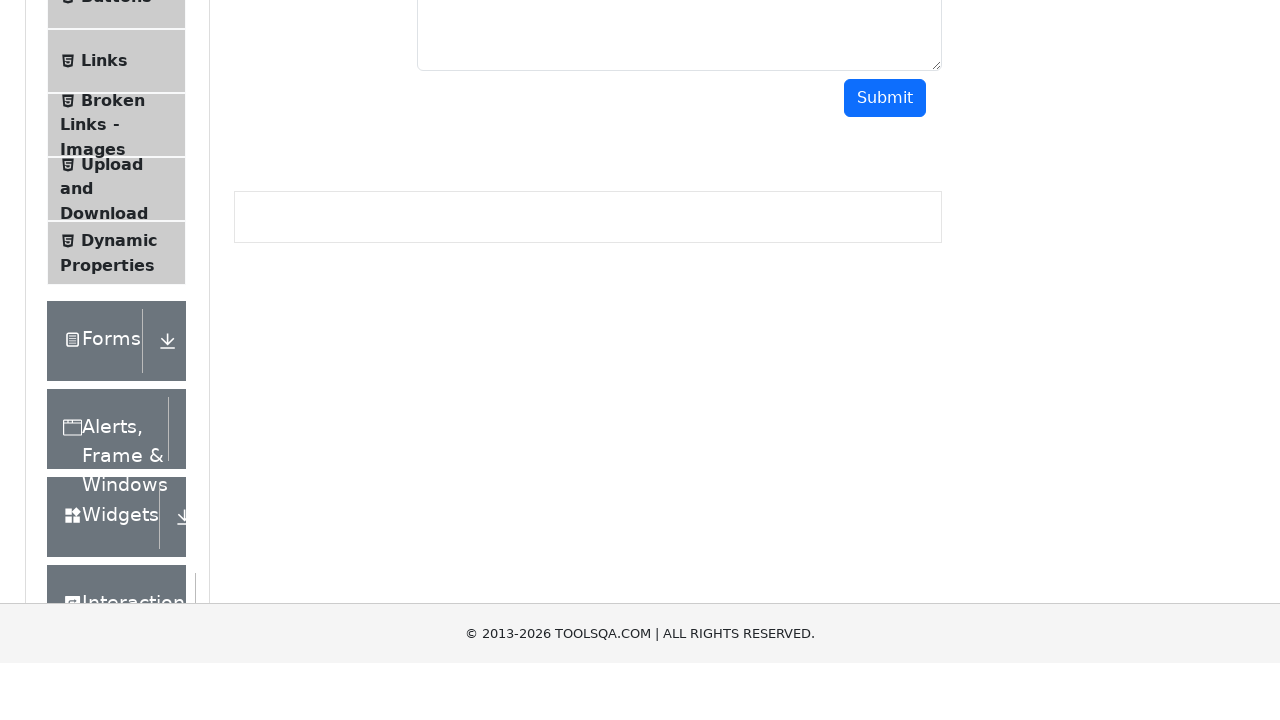

Filled Permanent Address field with 'Romania' on #permanentAddress
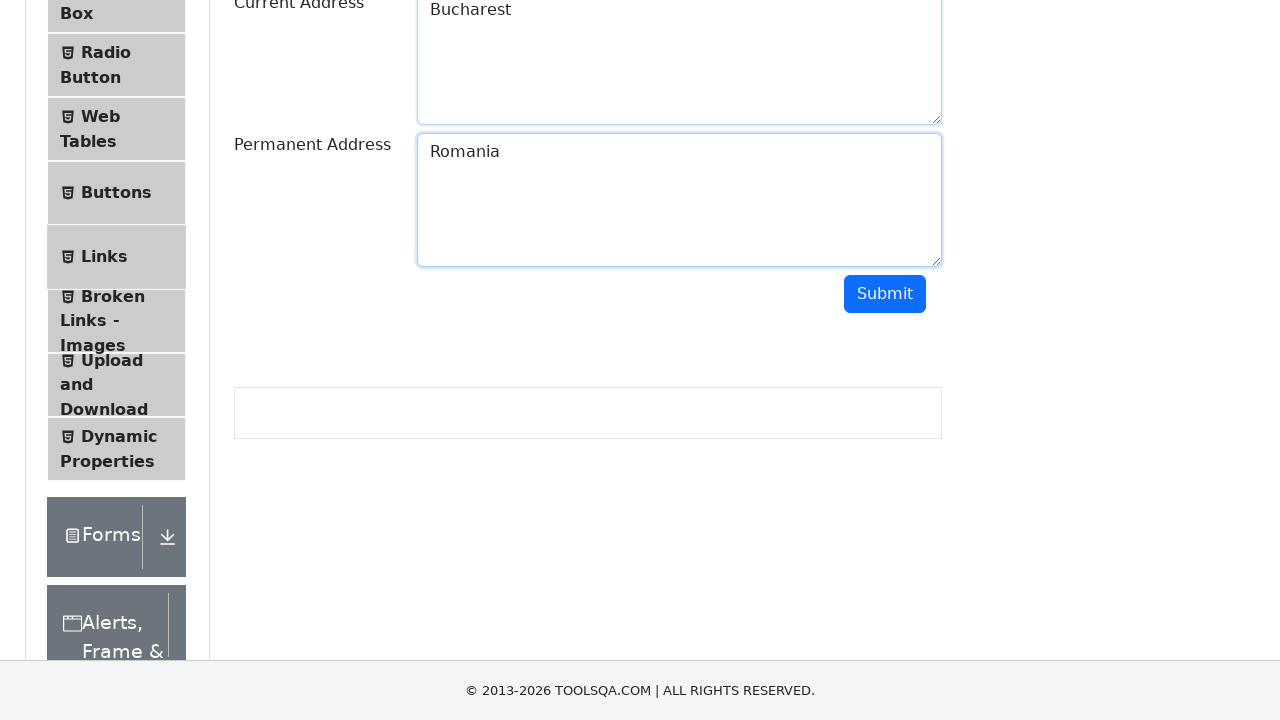

Clicked the Submit button at (885, 294) on #submit
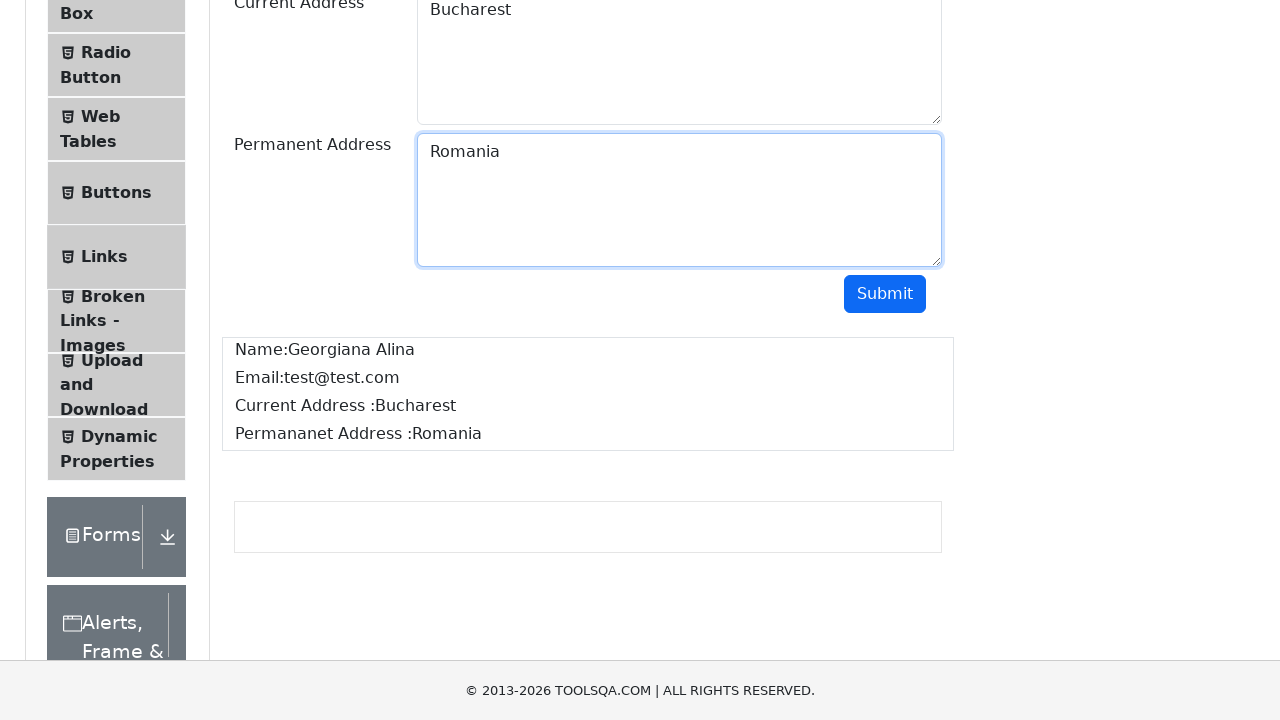

Form output appeared on the page
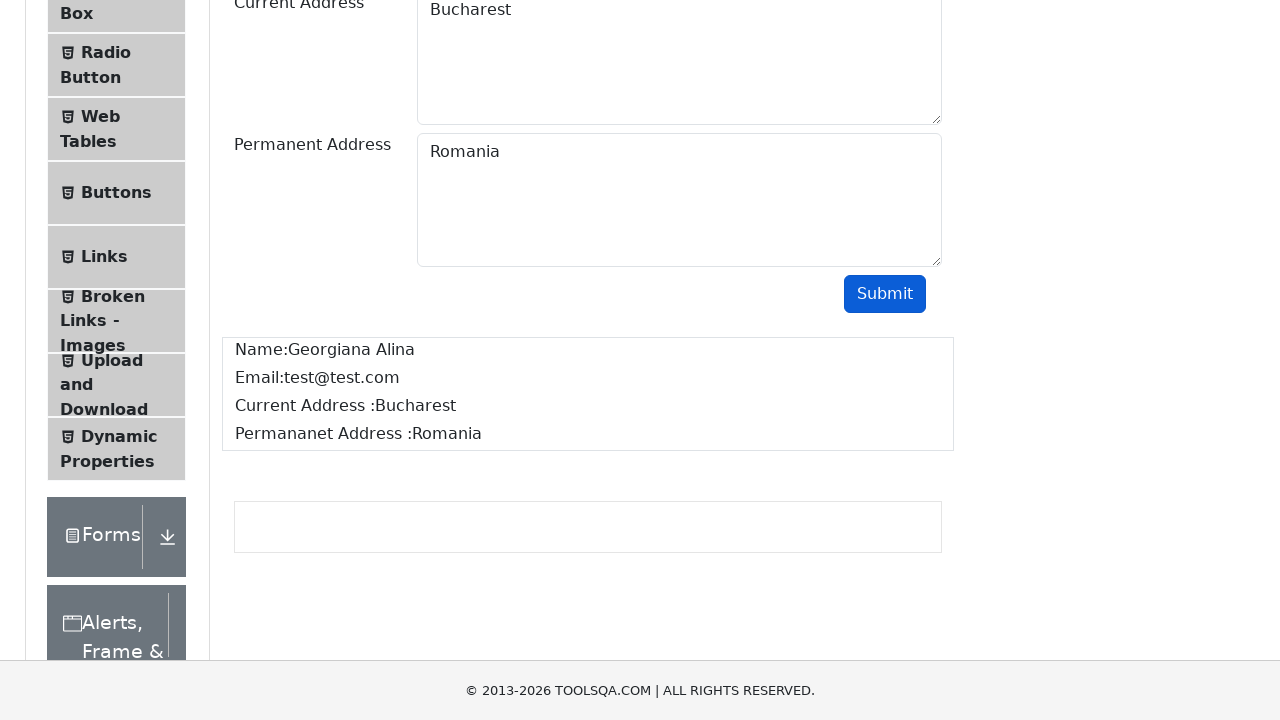

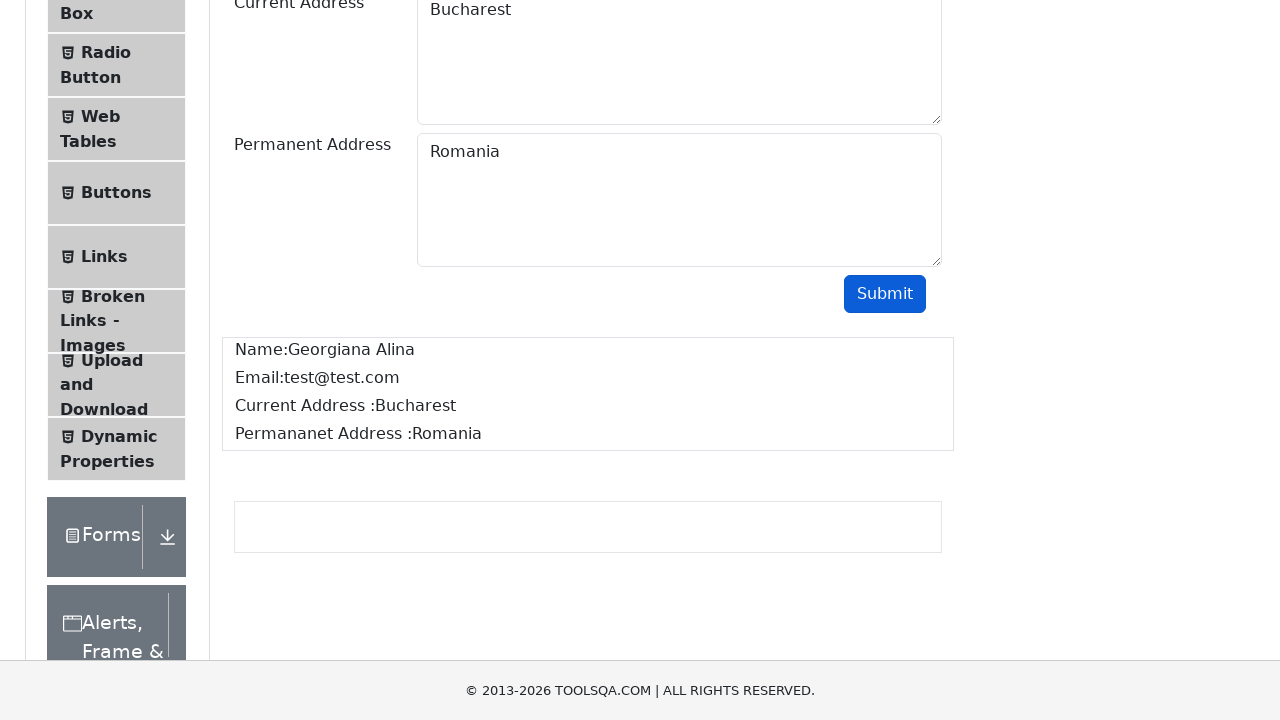